Tests clicking on the Wealth Management link on the Bank of America homepage after waiting for the page to load.

Starting URL: https://www.bankofamerica.com

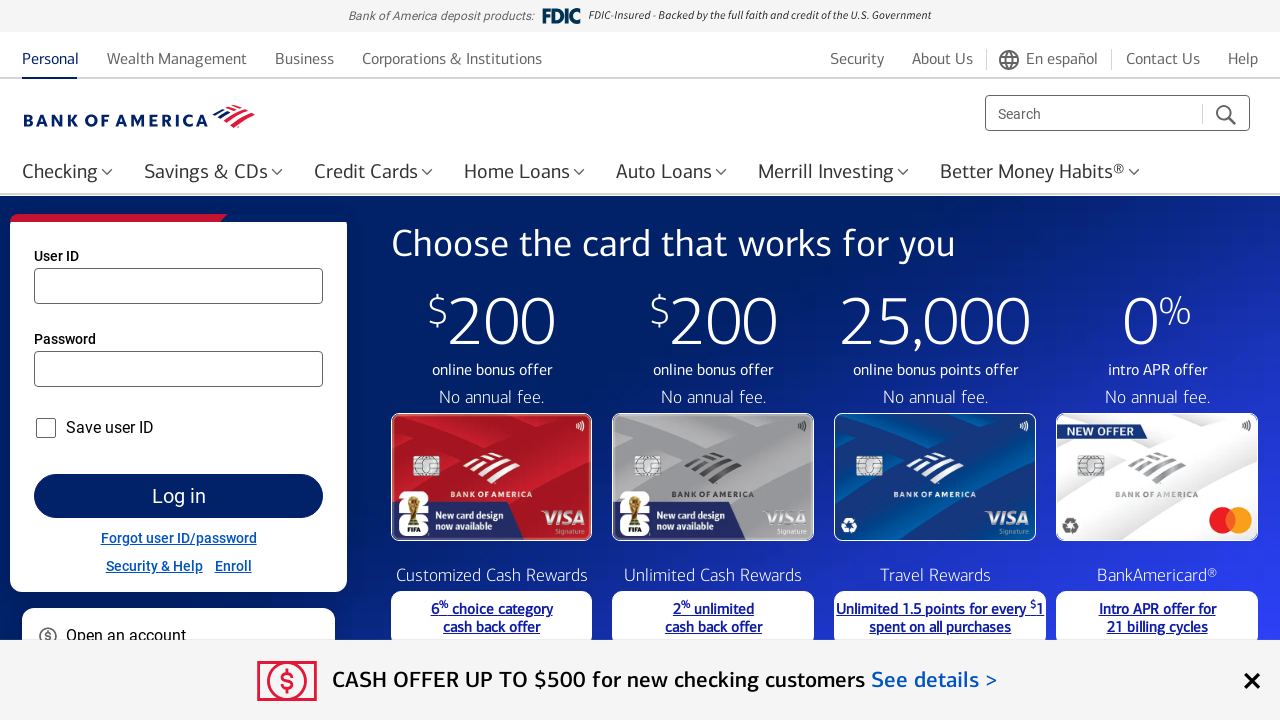

Waited for page to load (networkidle)
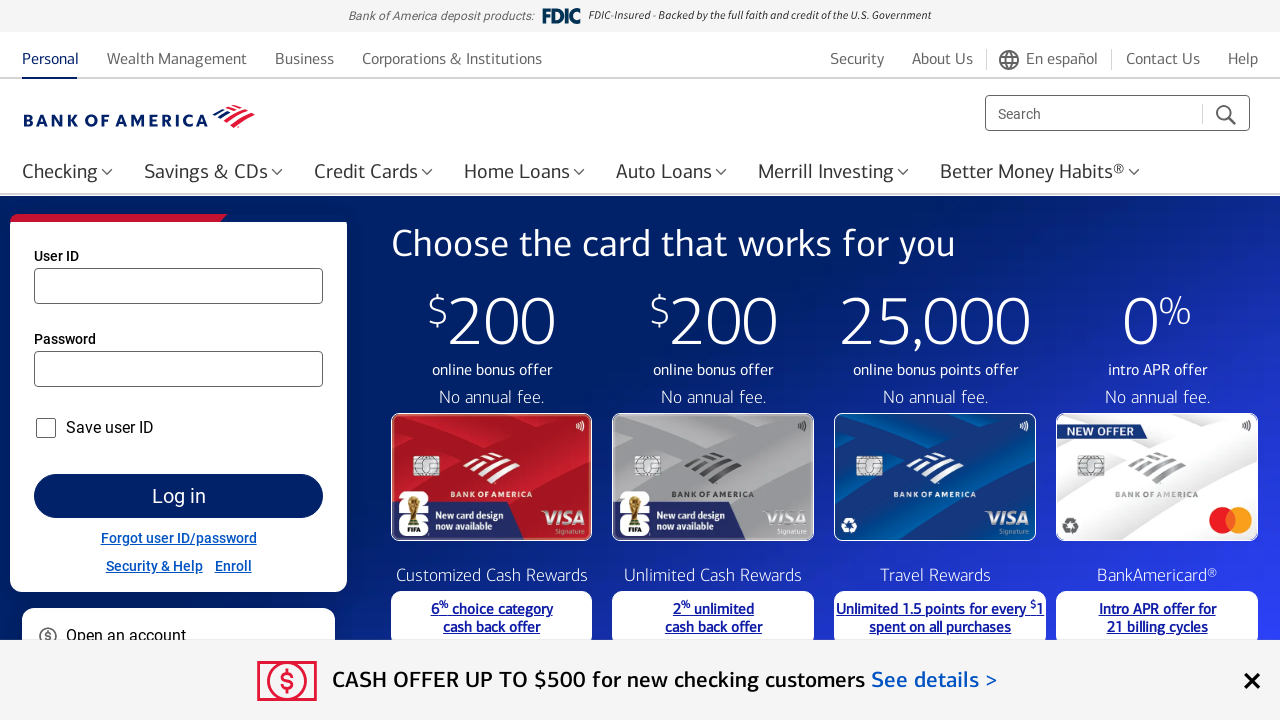

Clicked on Wealth Management link at (177, 57) on a:has-text('Management')
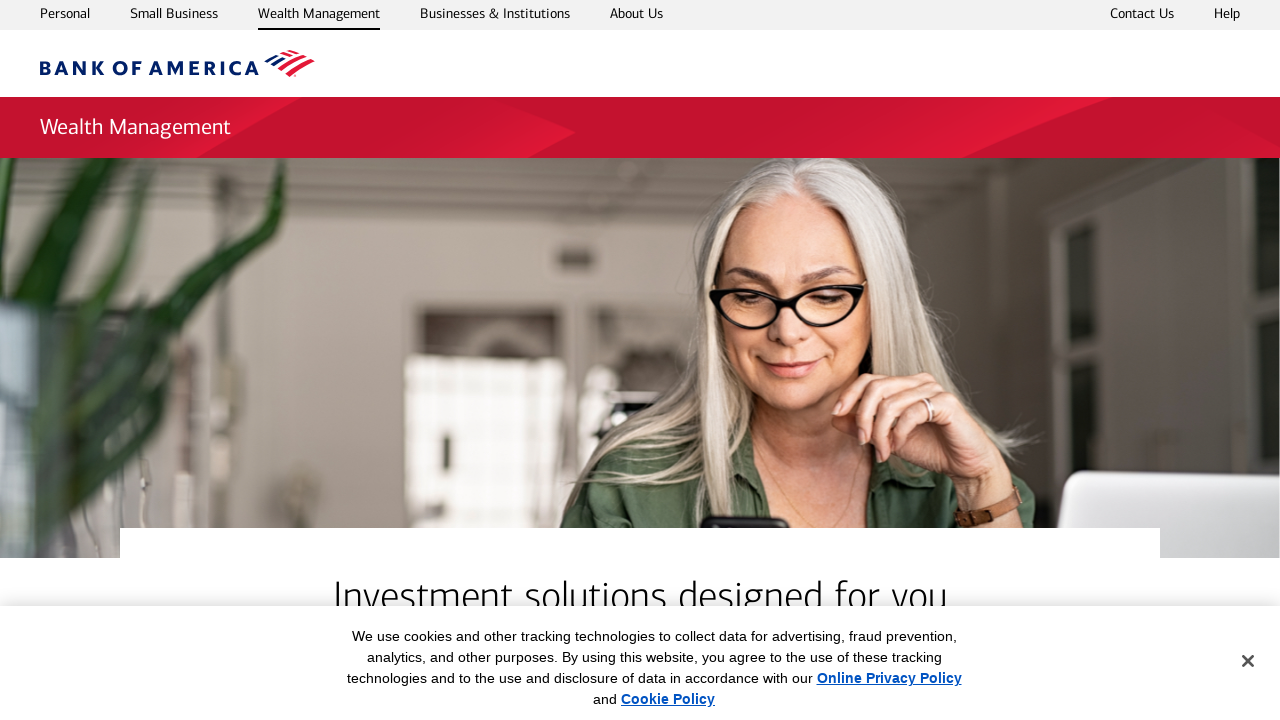

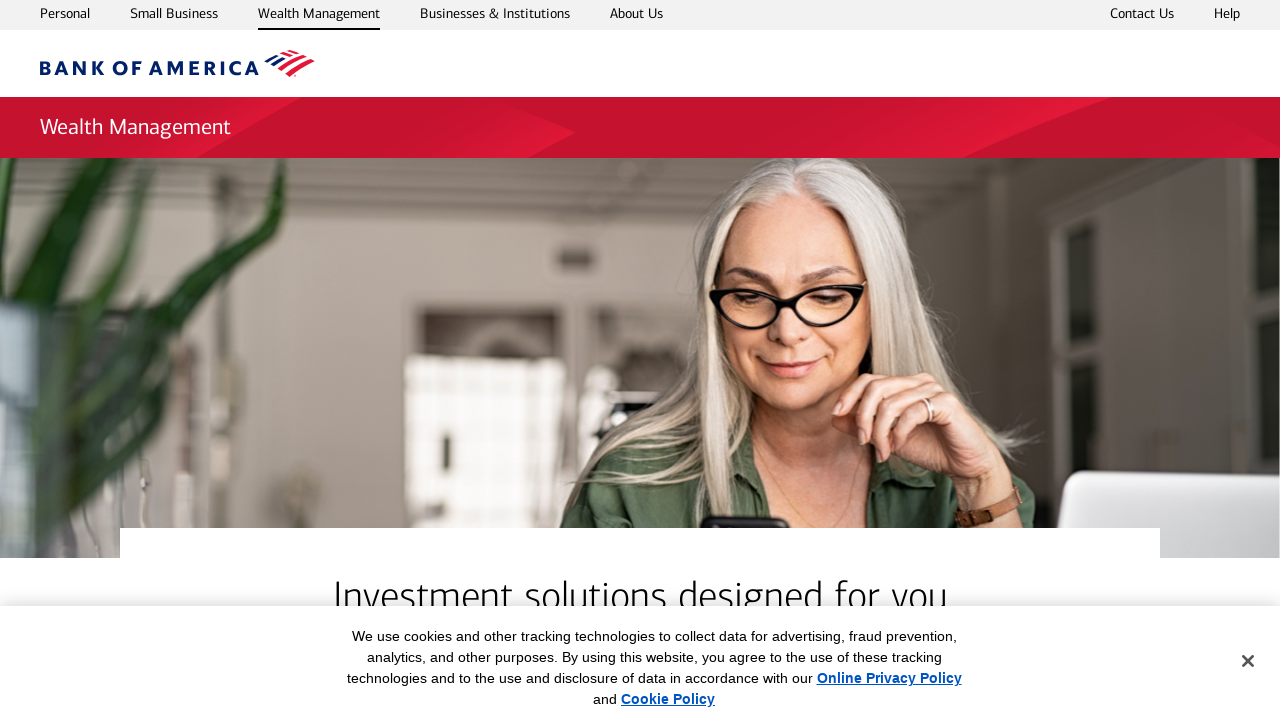